Tests text area and text box interaction by filling values in text fields

Starting URL: http://omayo.blogspot.com

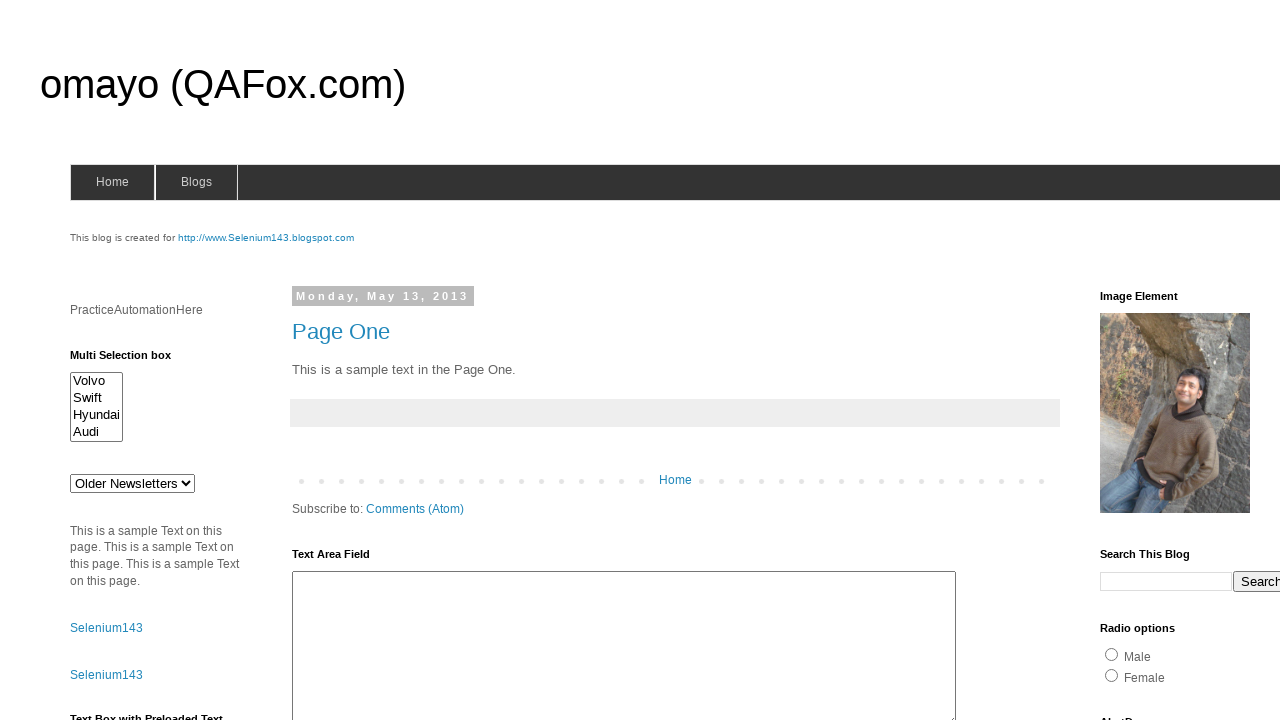

Filled text area with 'Test_Data' on #ta1
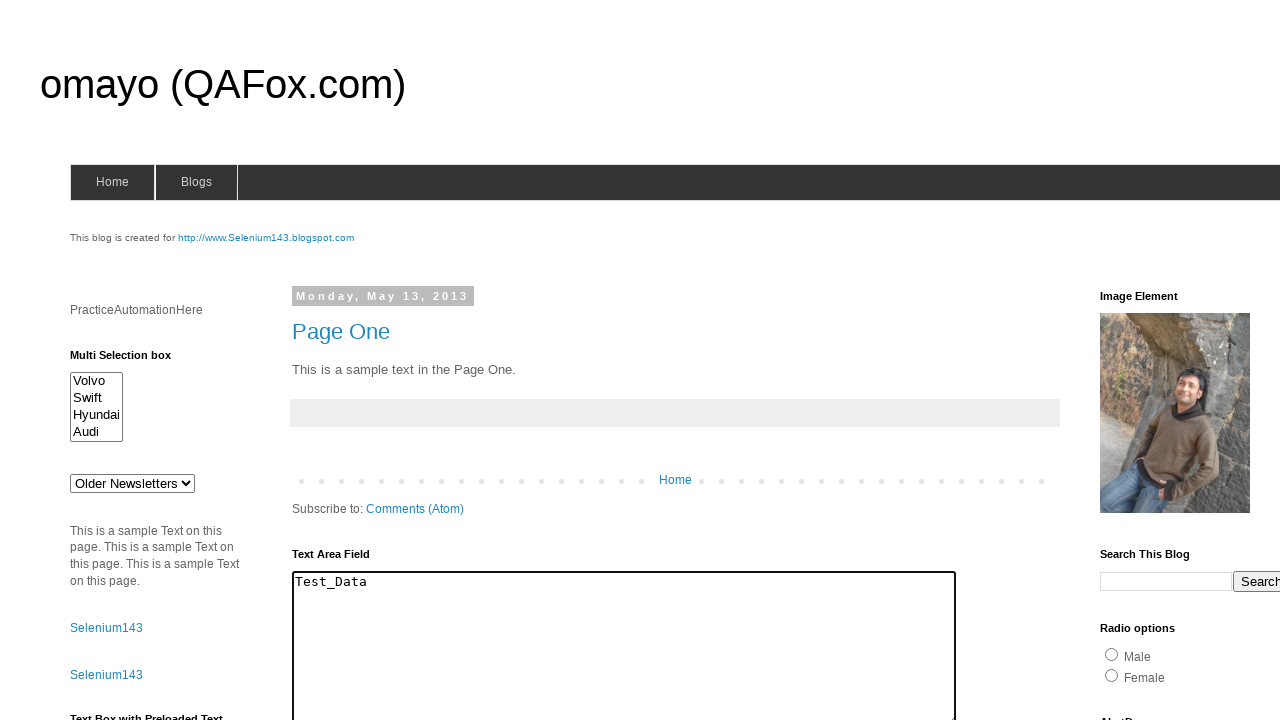

Filled text box with 'Test WebDriver' on #textbox1
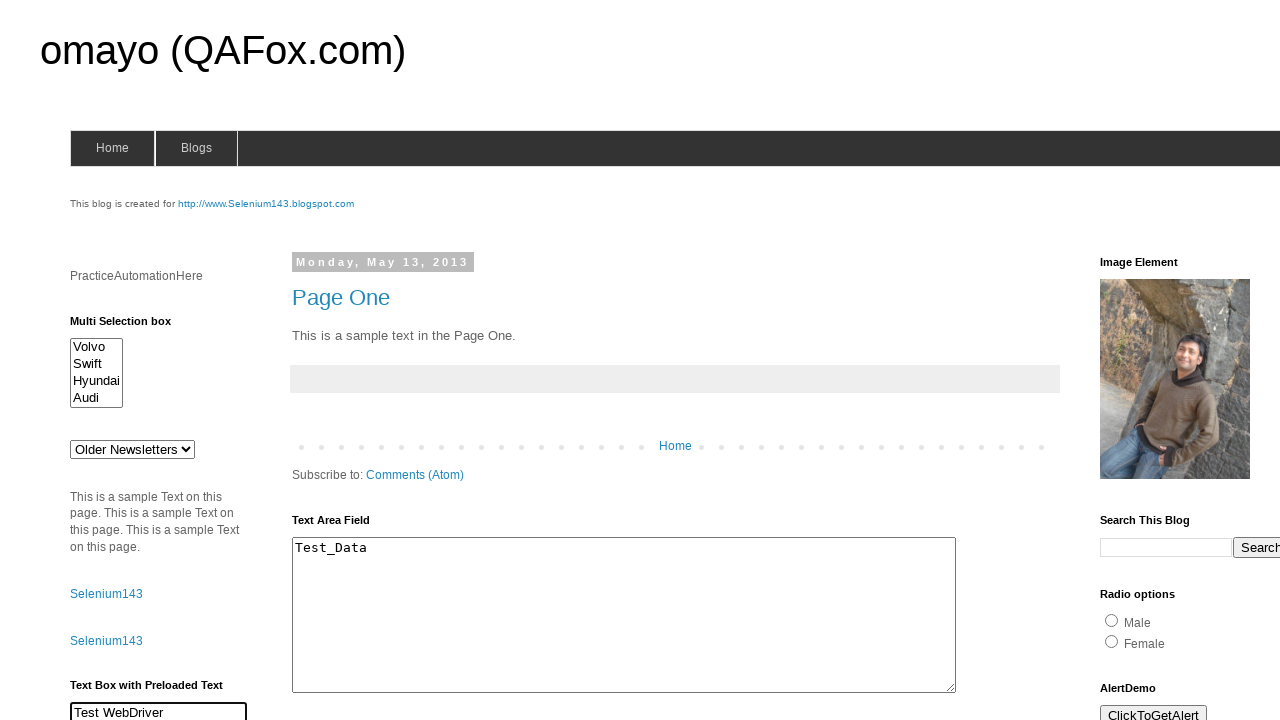

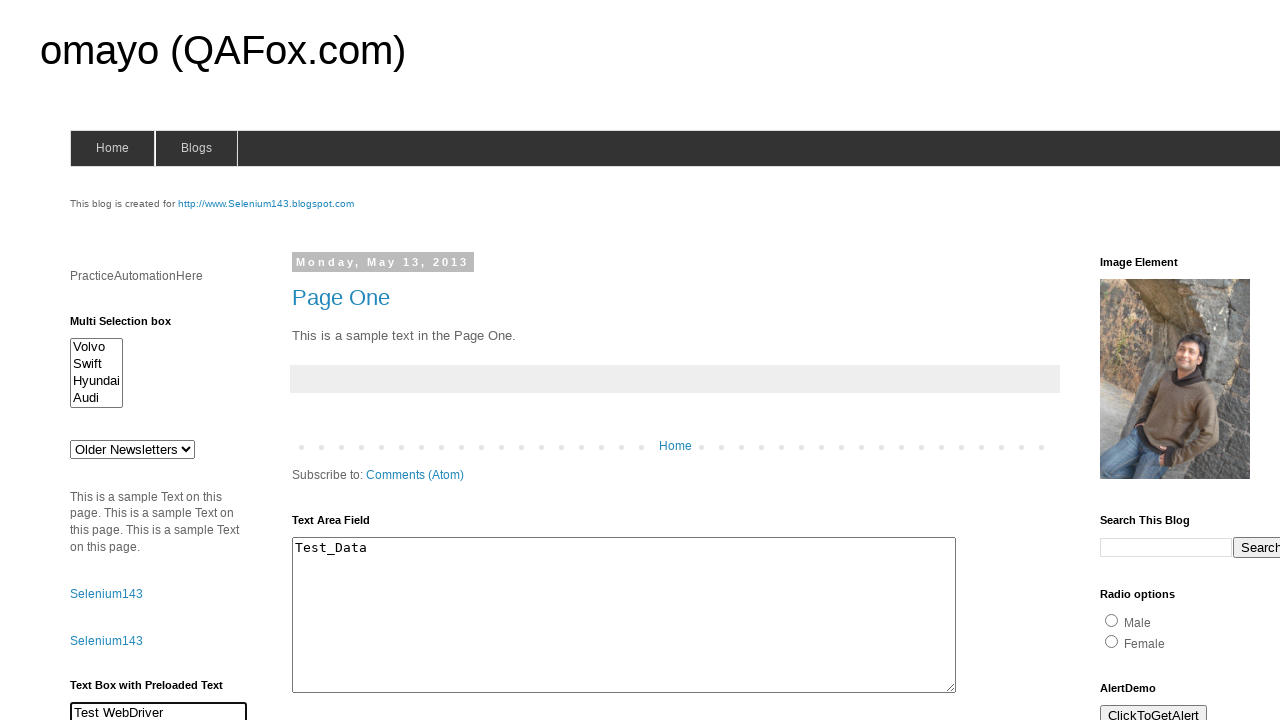